Solves a math captcha by calculating a mathematical expression, filling the answer, selecting checkboxes and radio buttons, then submitting the form

Starting URL: https://suninjuly.github.io/math.html

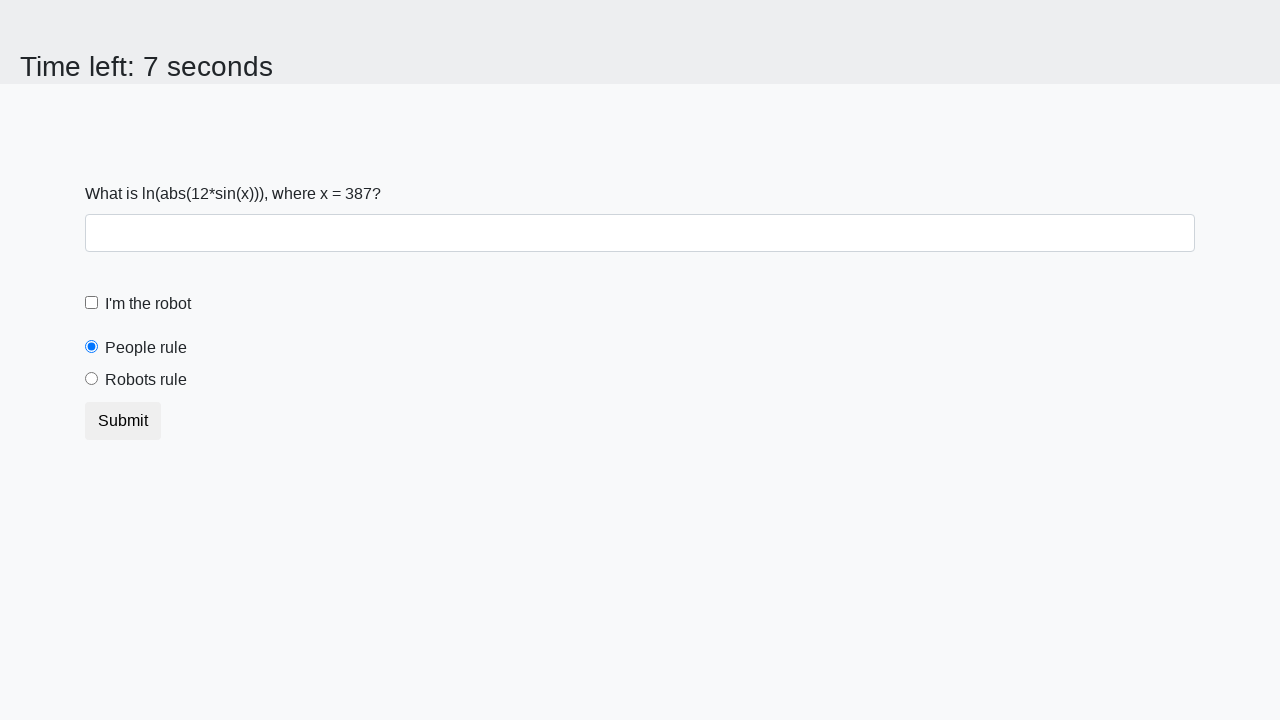

Located the input value element
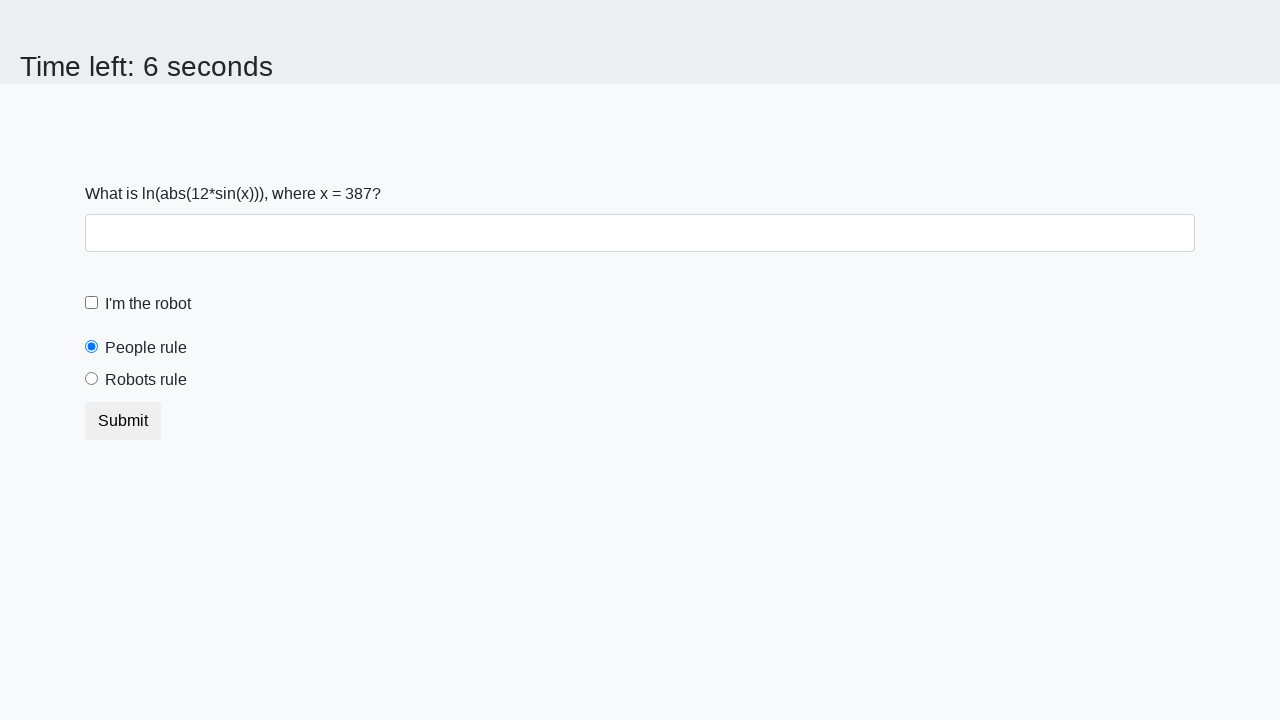

Extracted input value: 387
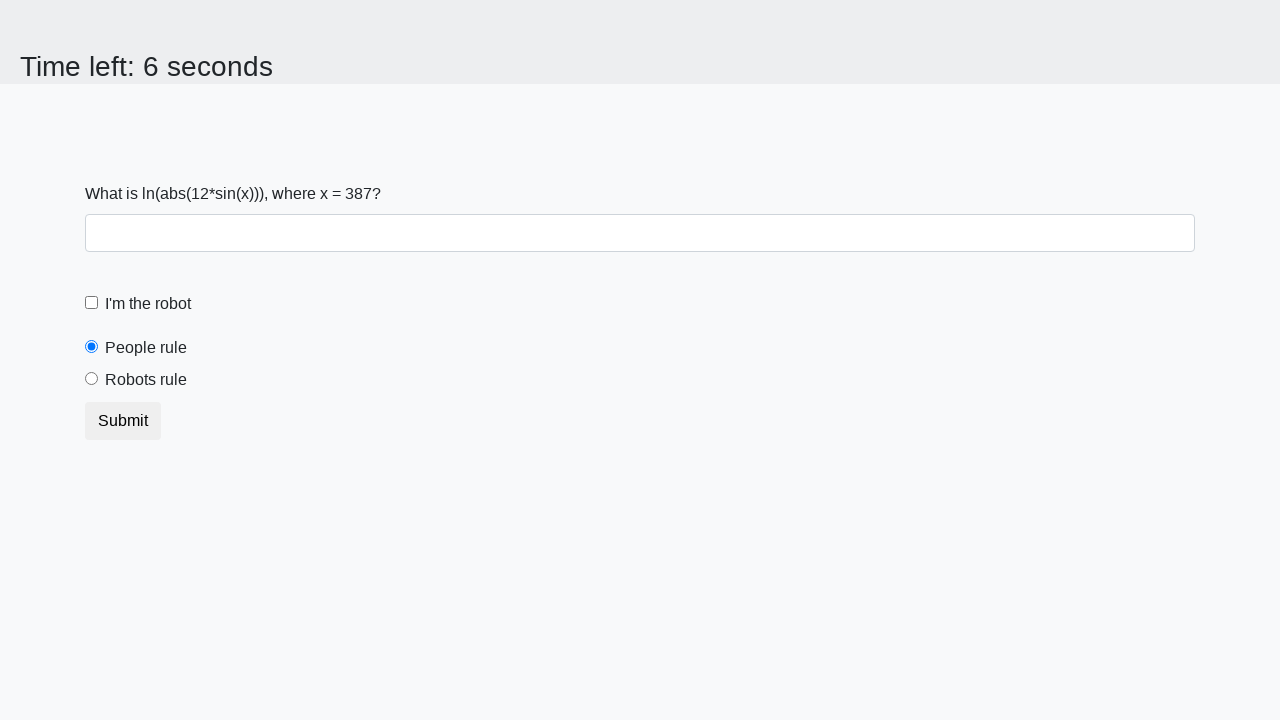

Calculated math expression result: 1.8897058586580002
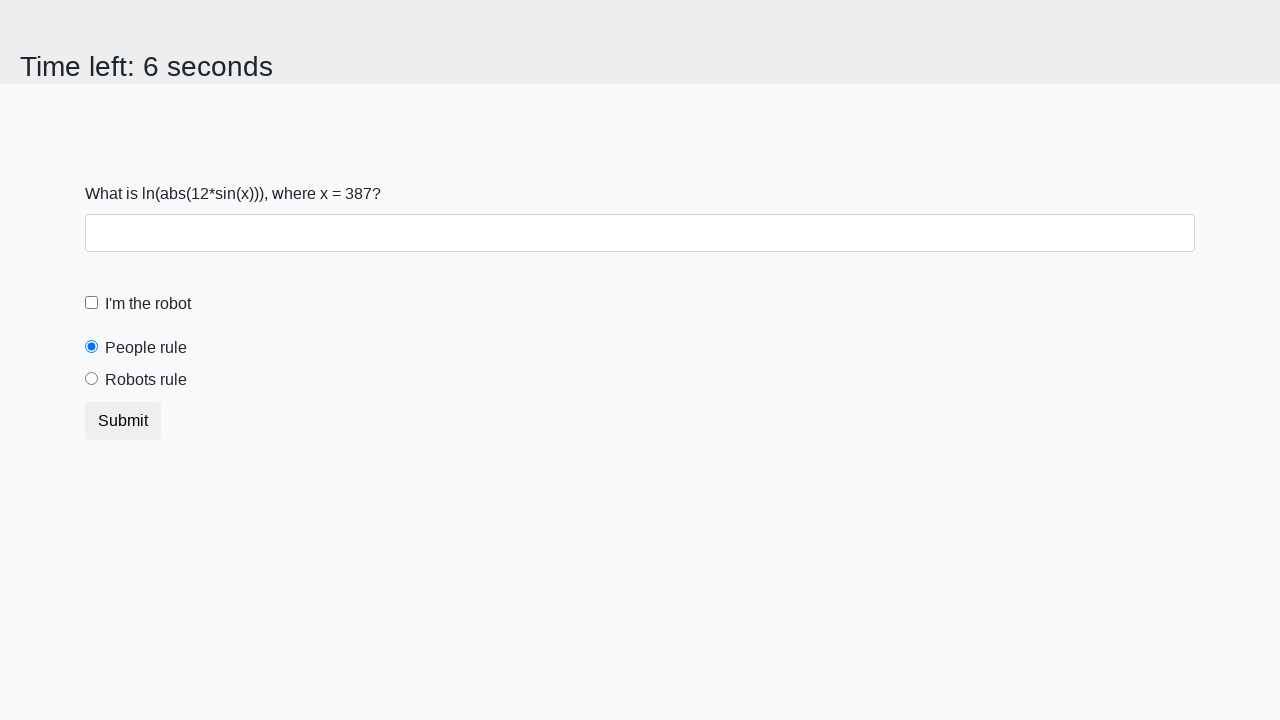

Filled answer field with calculated result on #answer
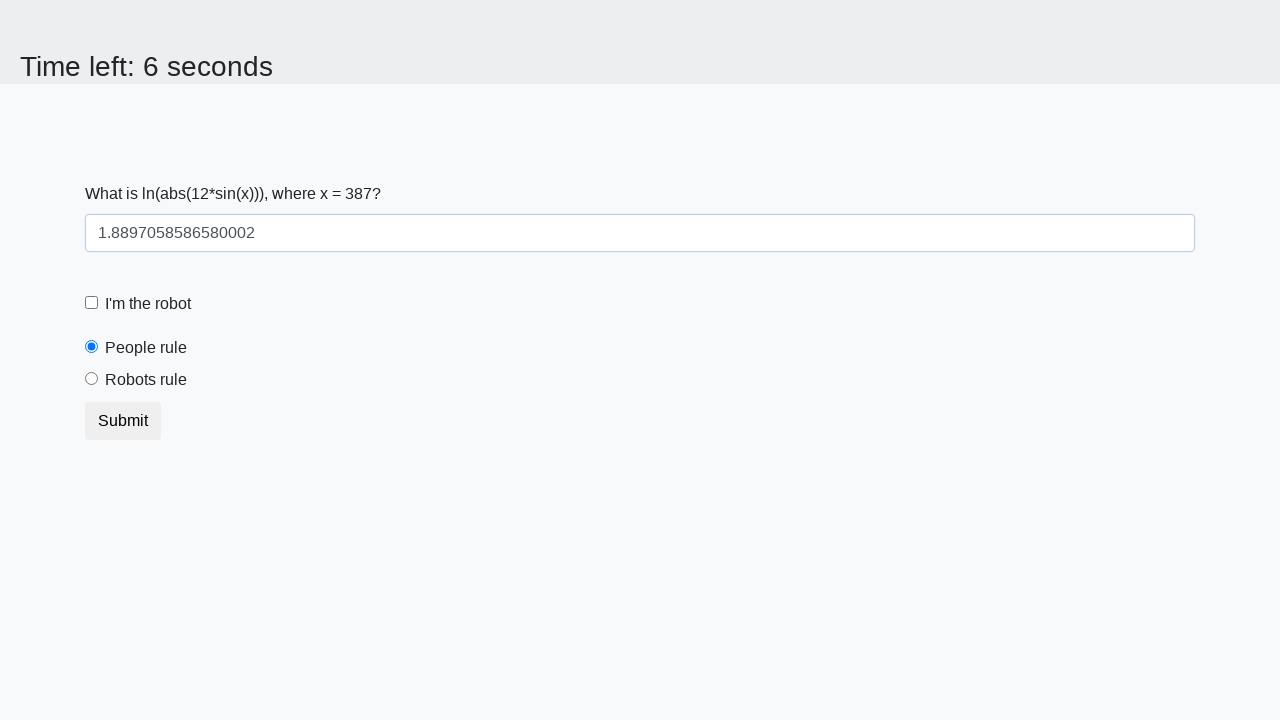

Clicked robot checkbox at (148, 304) on [for='robotCheckbox']
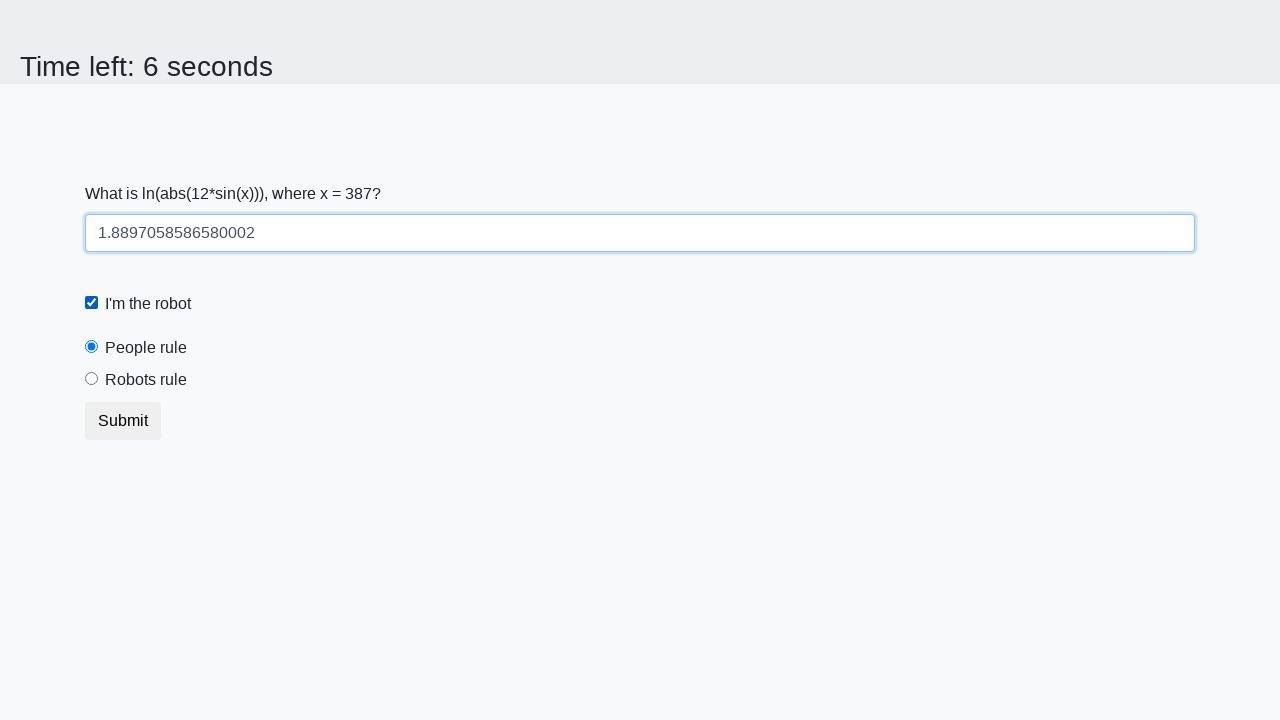

Clicked robots rule radio button at (146, 380) on [for='robotsRule']
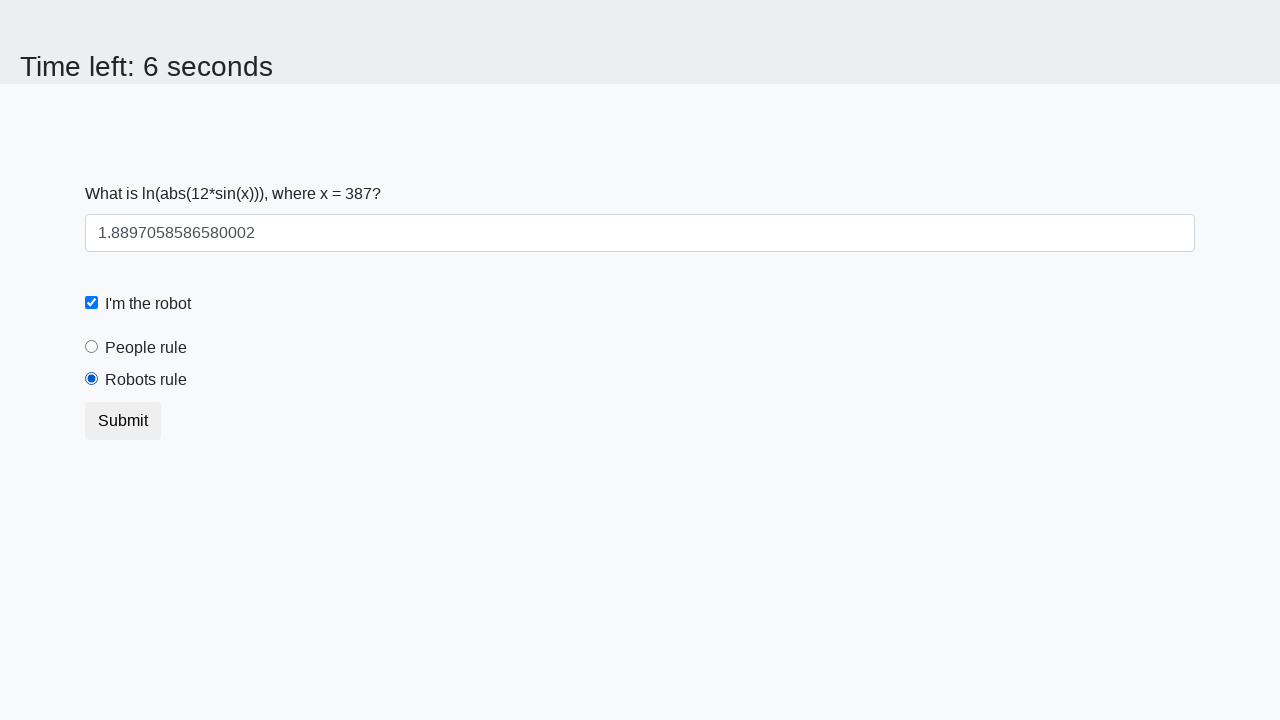

Clicked submit button to submit form at (123, 421) on button[type='submit']
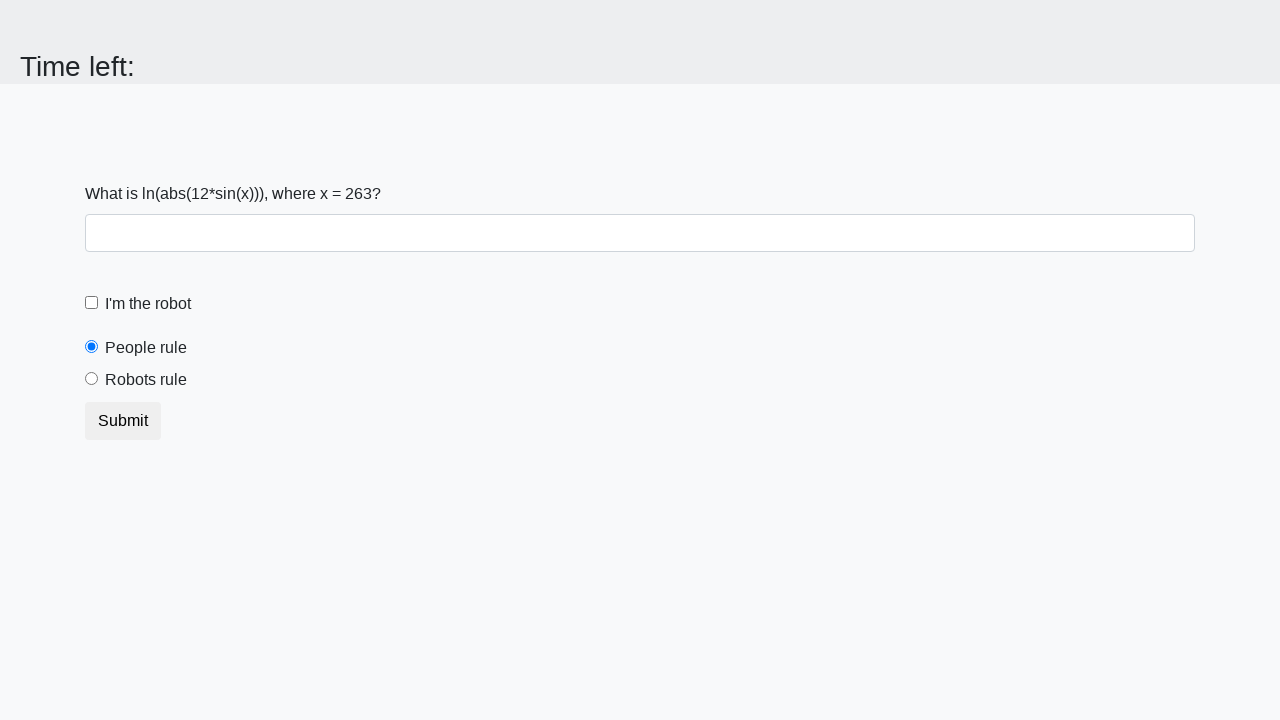

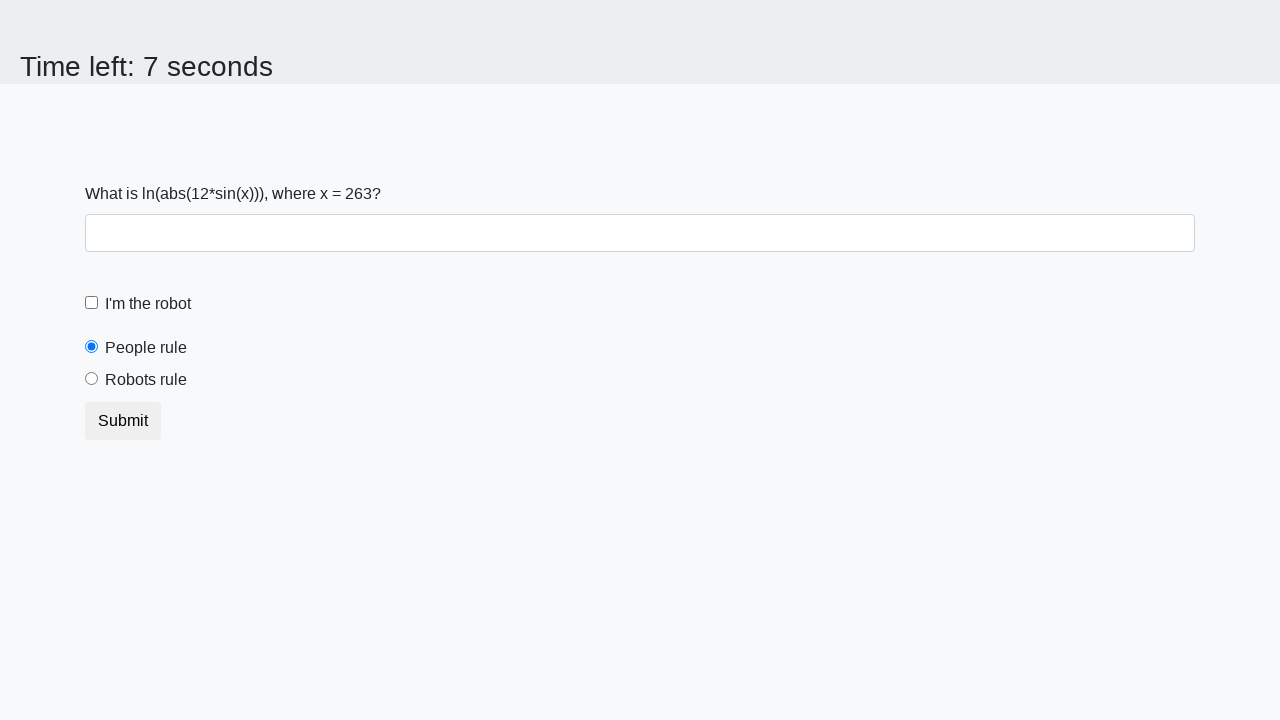